Tests form input functionality by entering username, email, and password into a registration/signup form on thetestingworld.com

Starting URL: https://thetestingworld.com/testings/

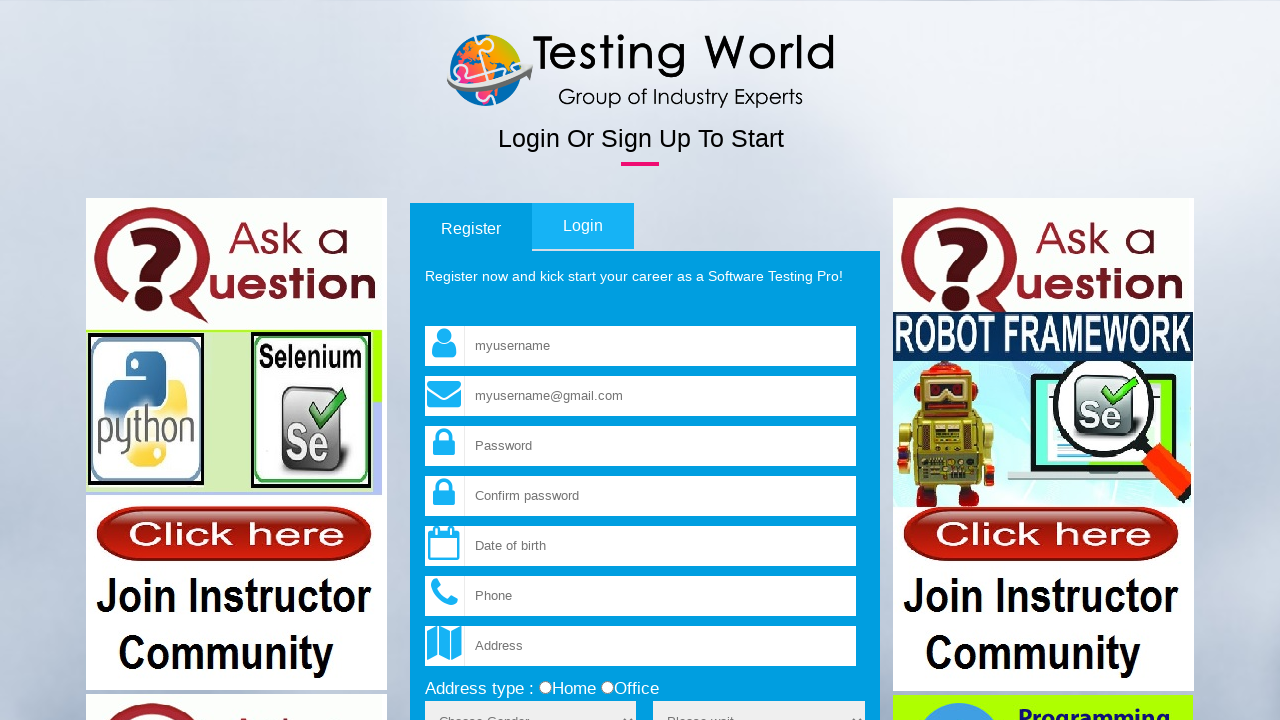

Filled username field with 'testuser2024' on input[name='fld_username']
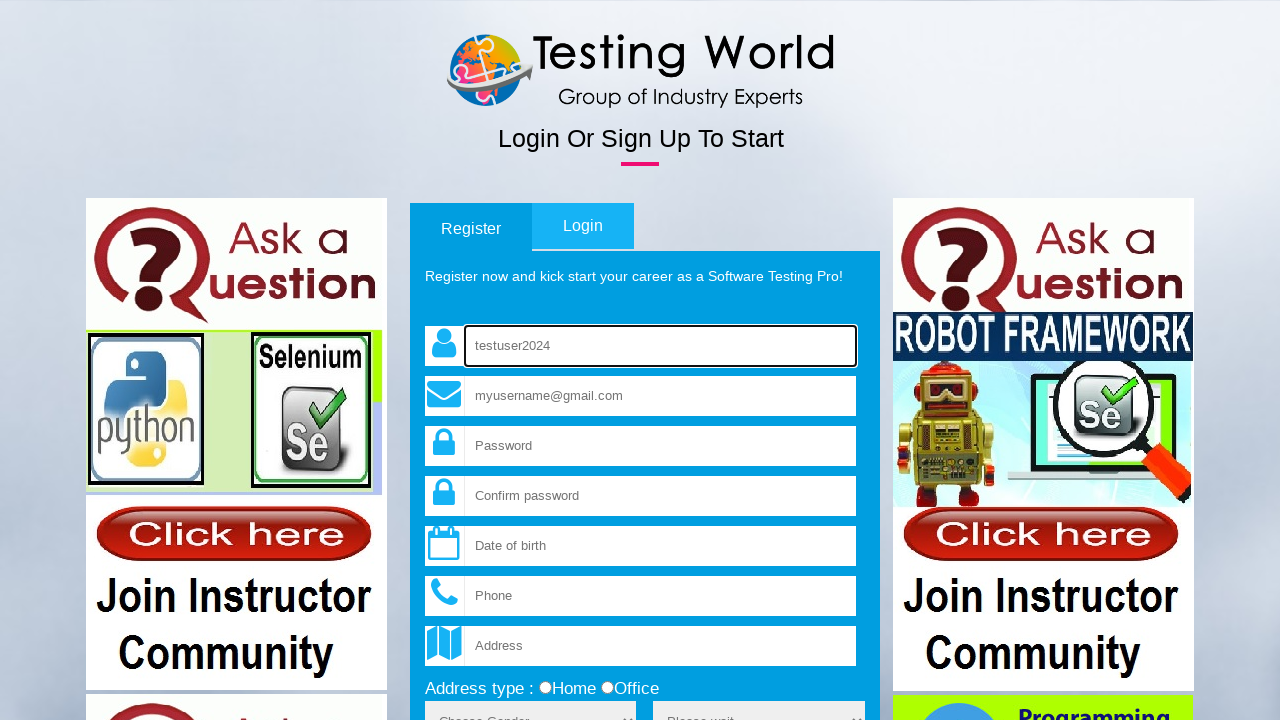

Filled email field with 'testuser2024@example.com' on input[name='fld_email']
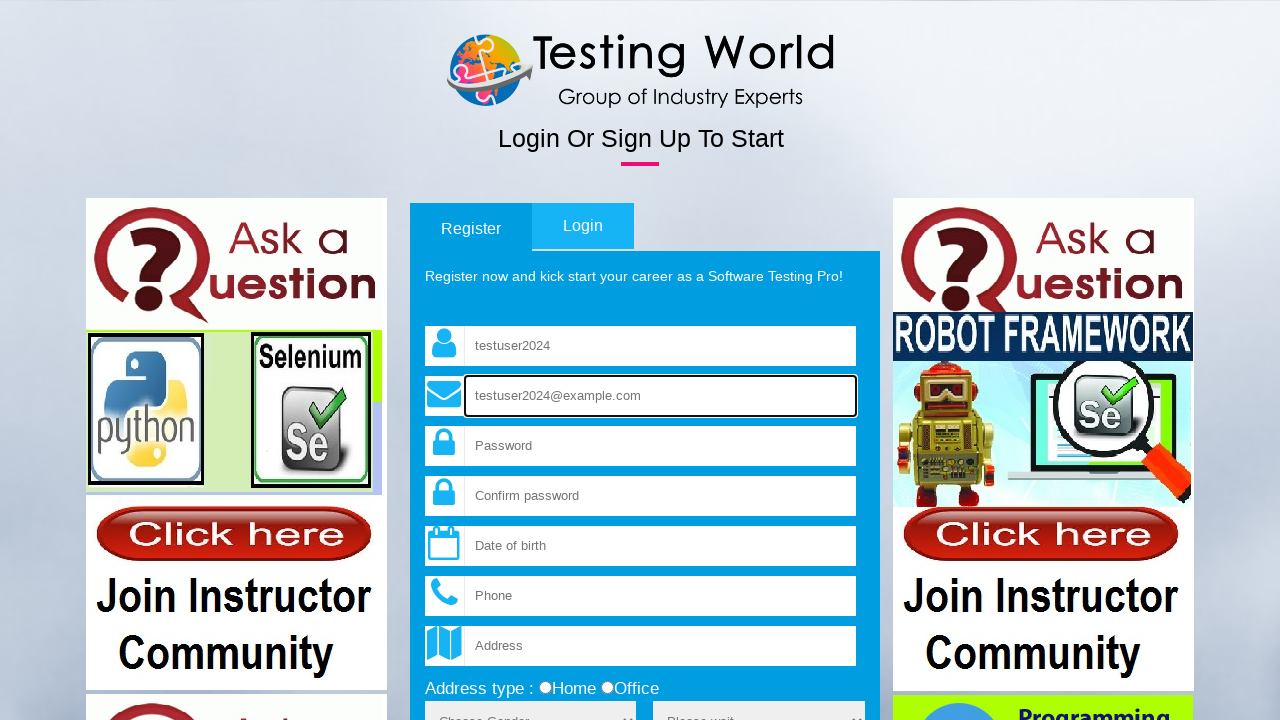

Filled password field with 'SecurePass789' on input[name='fld_password']
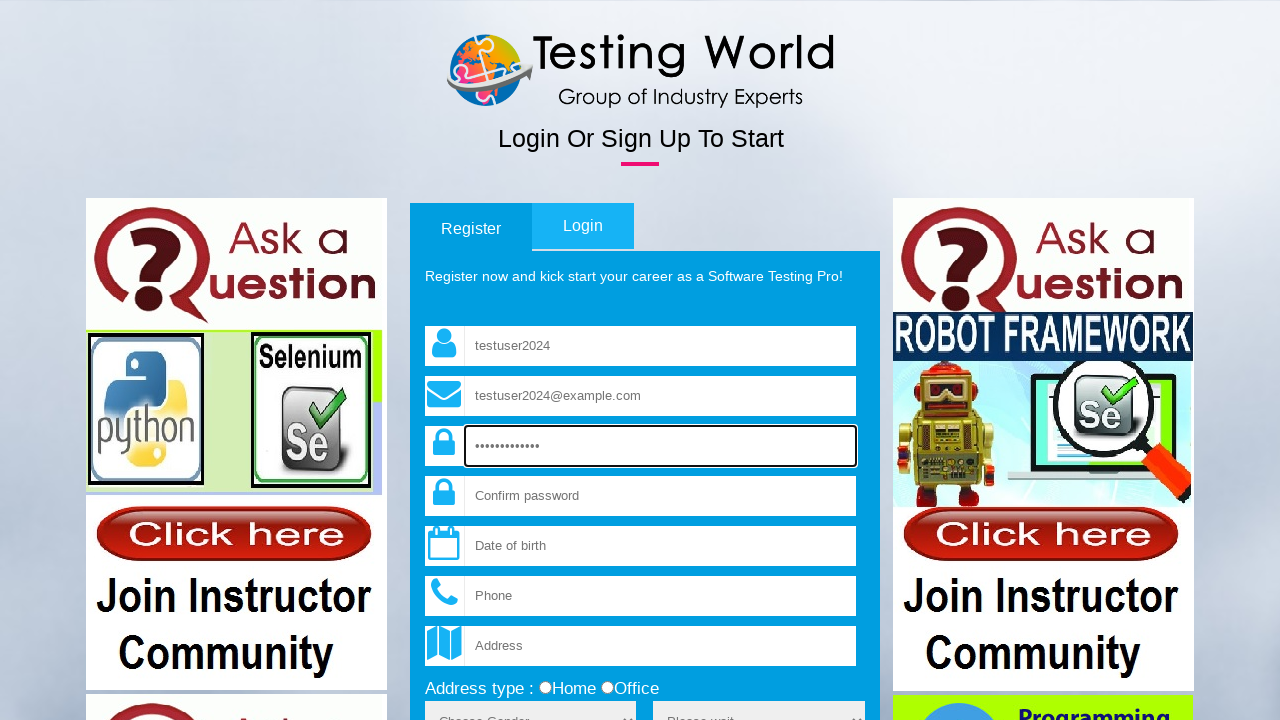

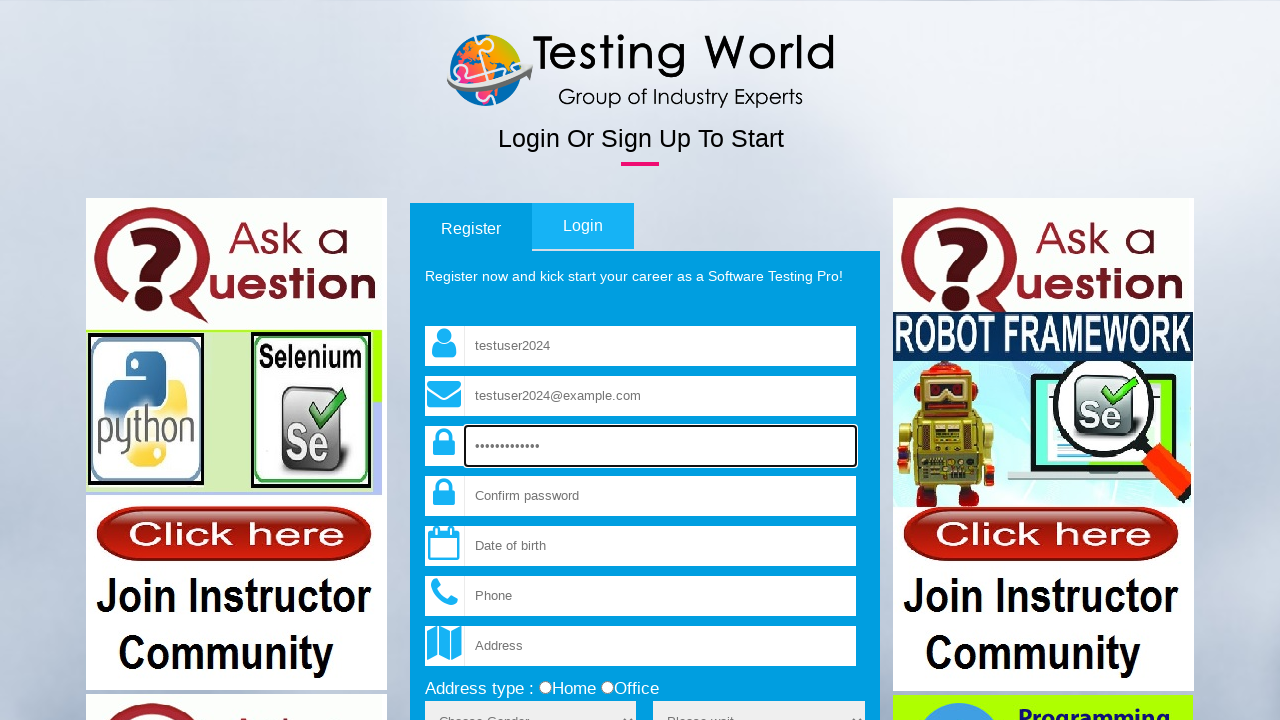